Navigates to a Stepik lesson page, fills in an answer in the textarea field, and clicks the submit button to submit the response.

Starting URL: https://stepik.org/lesson/25969/step/12

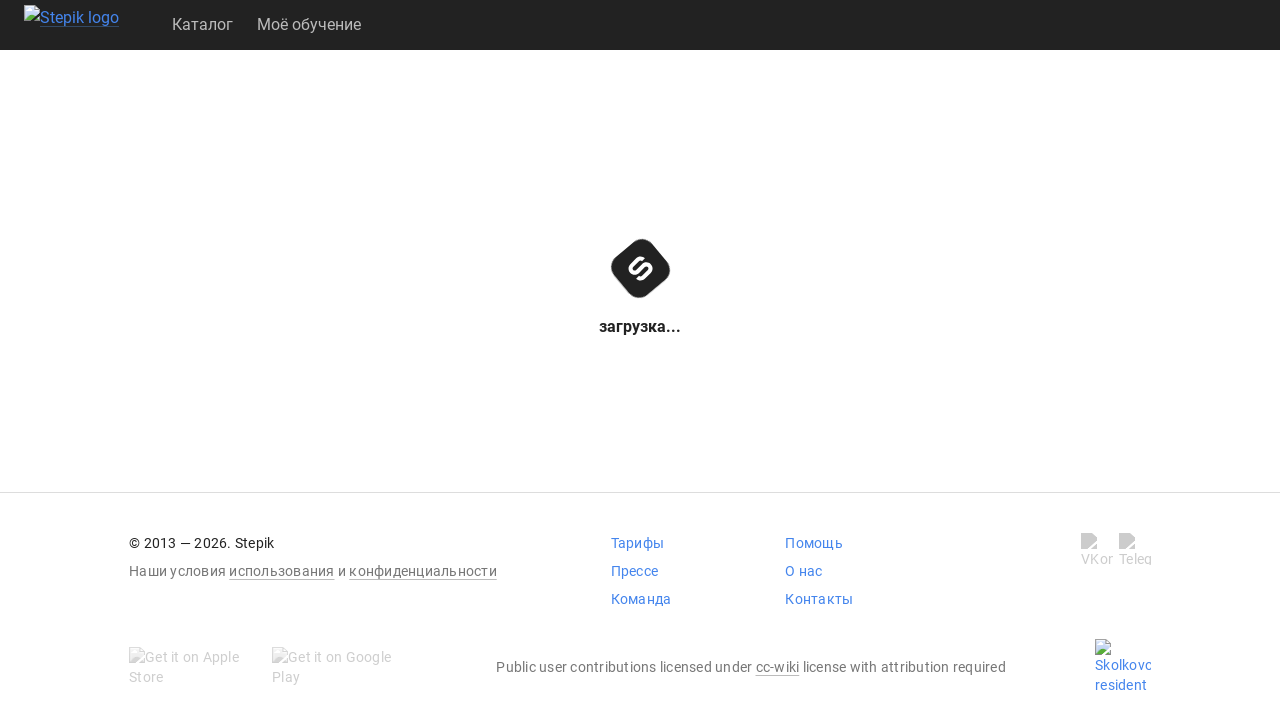

Waited for textarea field to be available
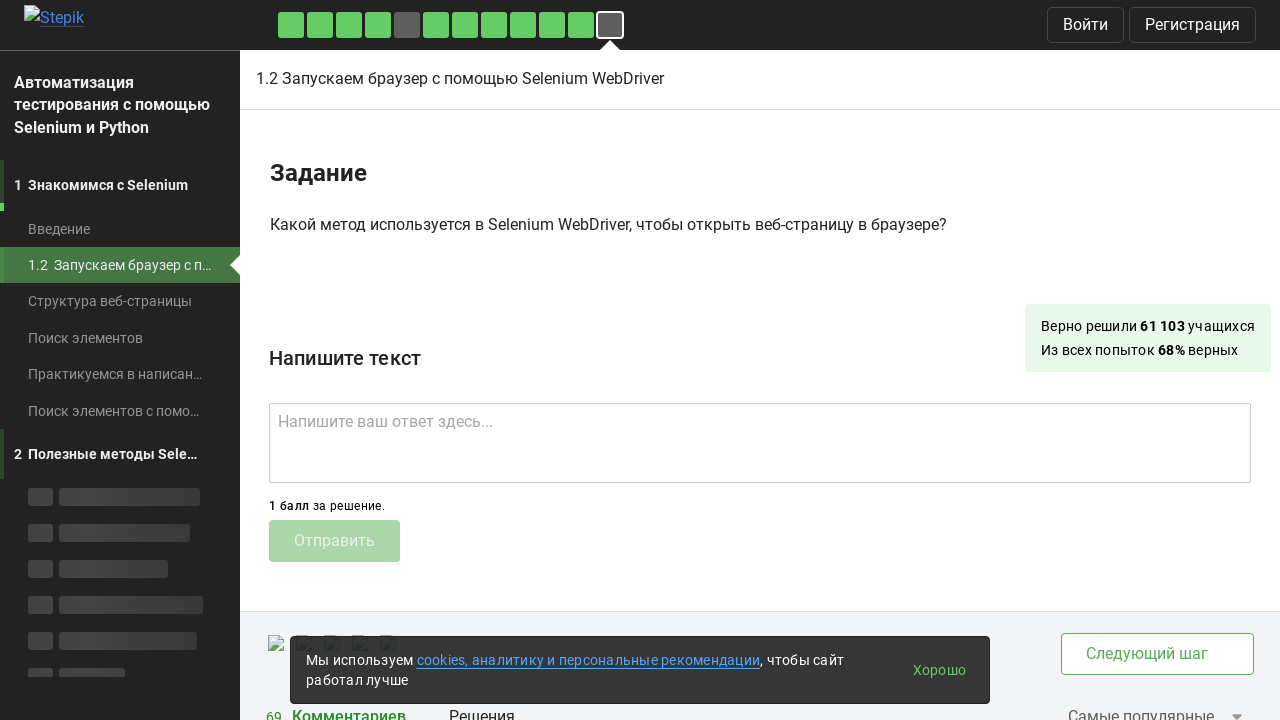

Filled textarea with answer 'get()' on .textarea
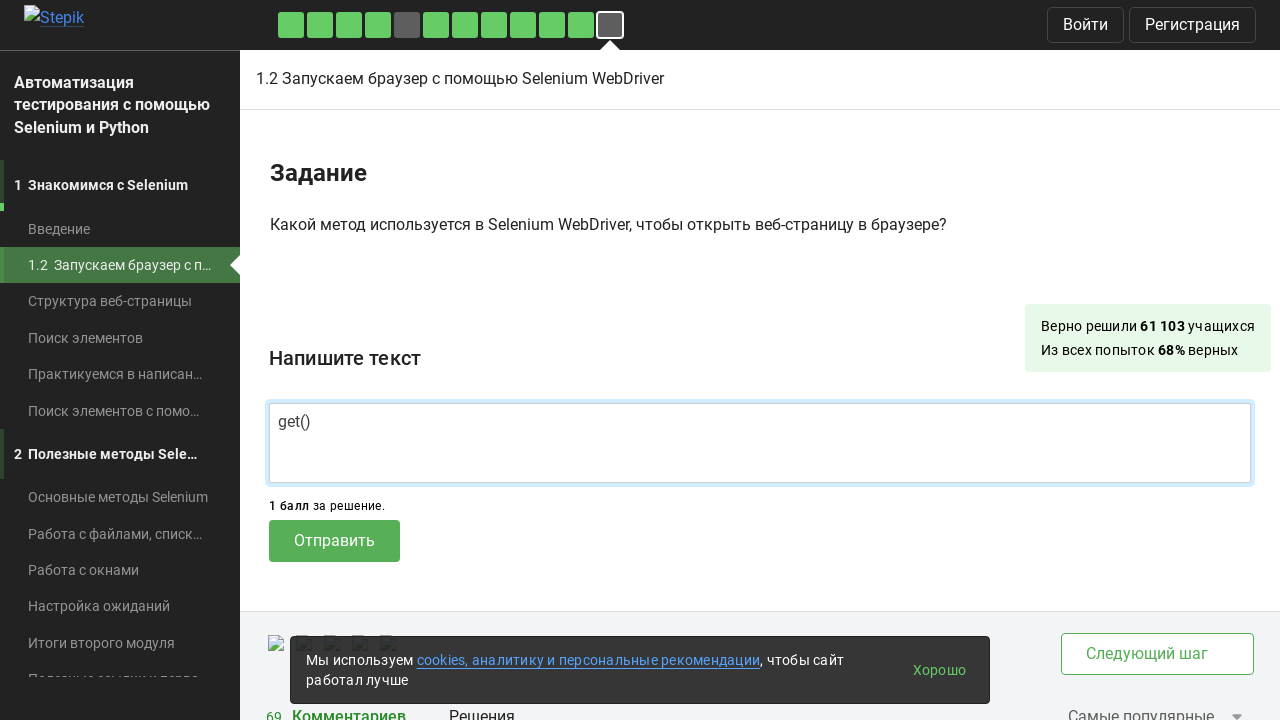

Clicked submit button to submit the answer at (334, 541) on .submit-submission
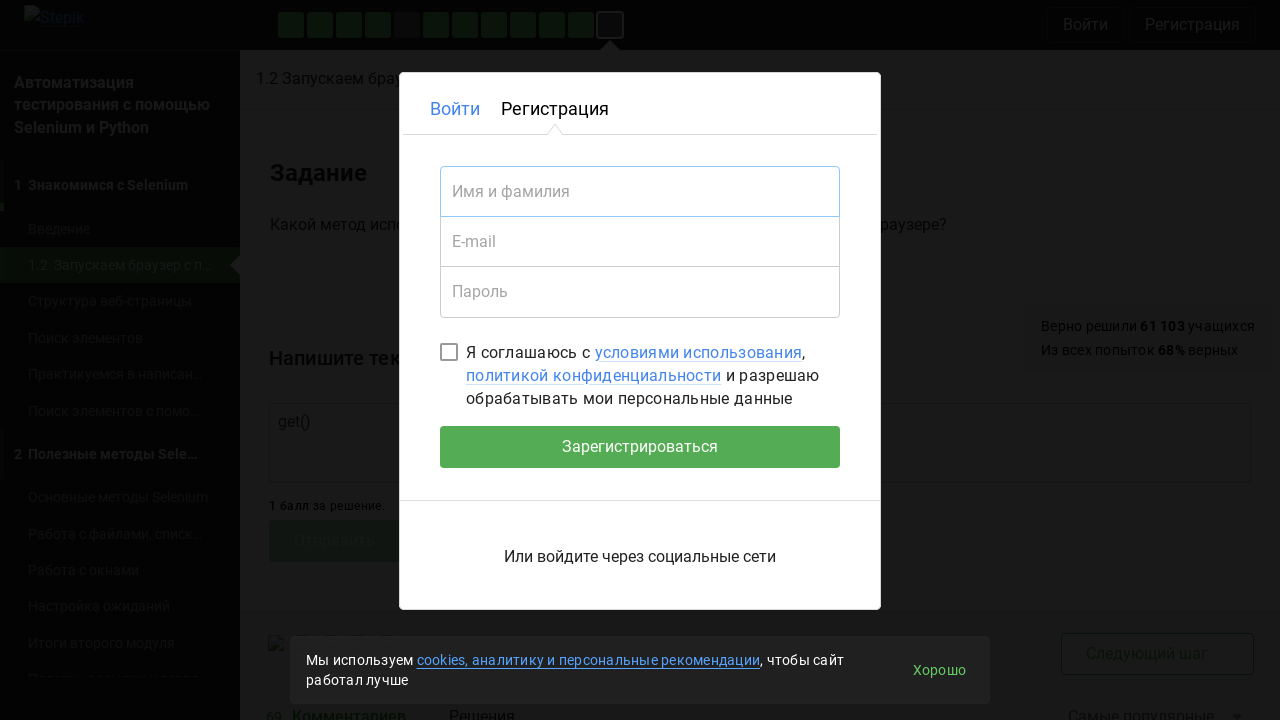

Waited for submission to process
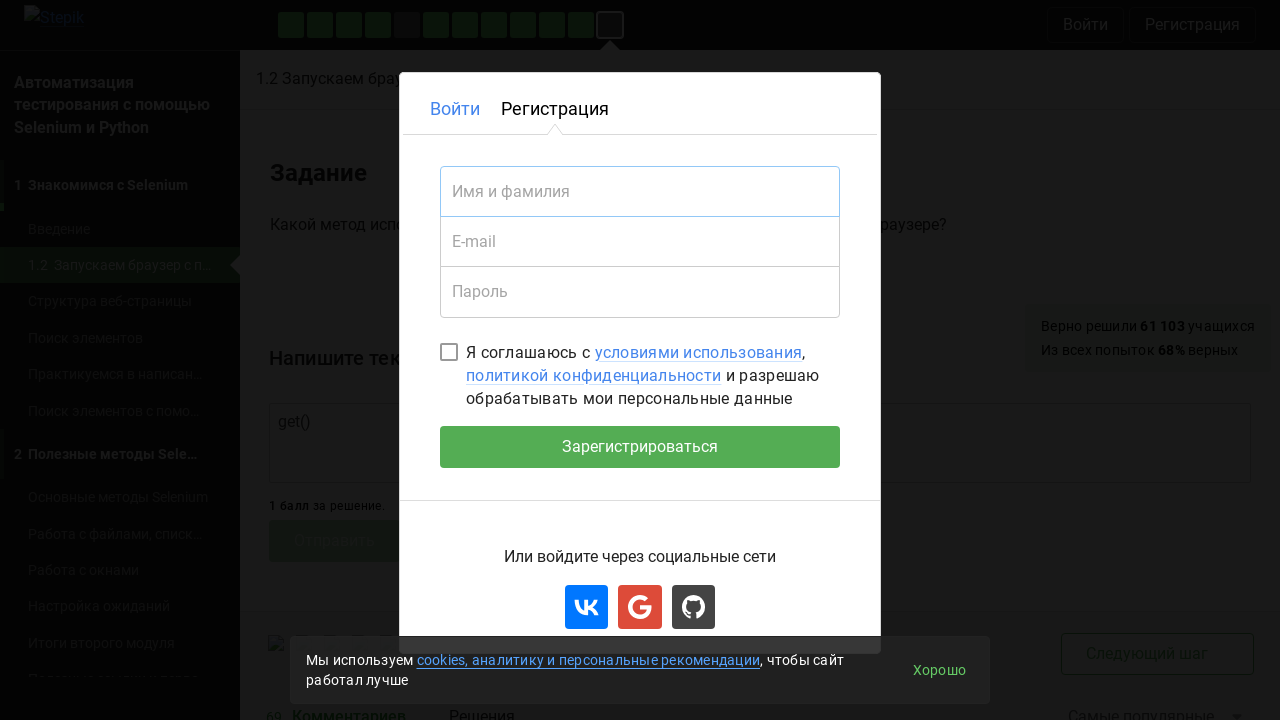

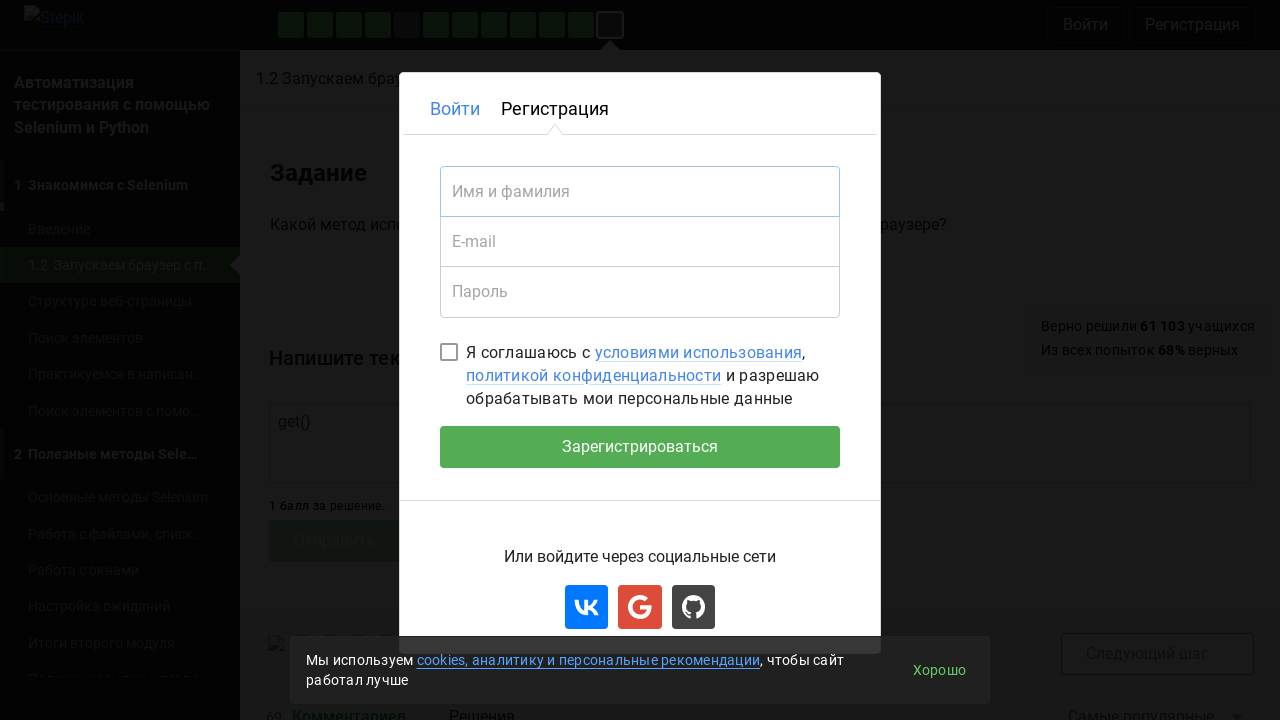